Tests date picker functionality by switching to an iframe and entering a date using sendKeys method

Starting URL: https://jqueryui.com/datepicker/

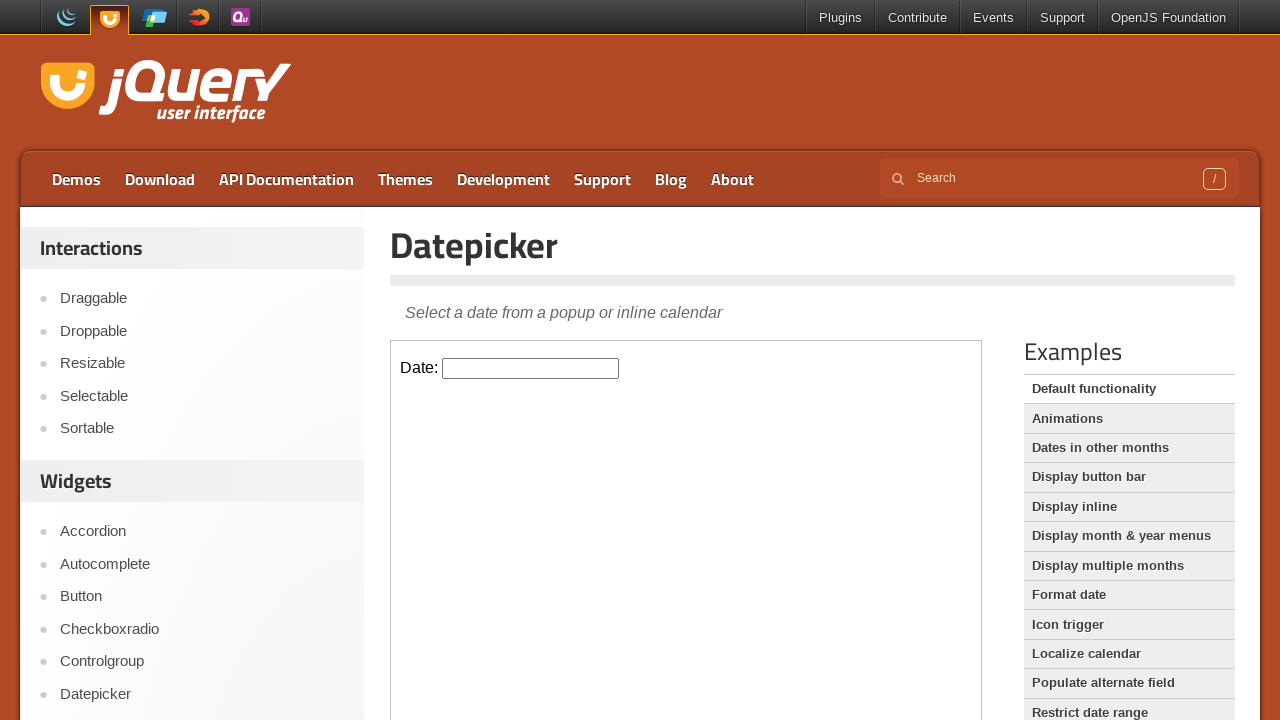

Located and switched to datepicker iframe
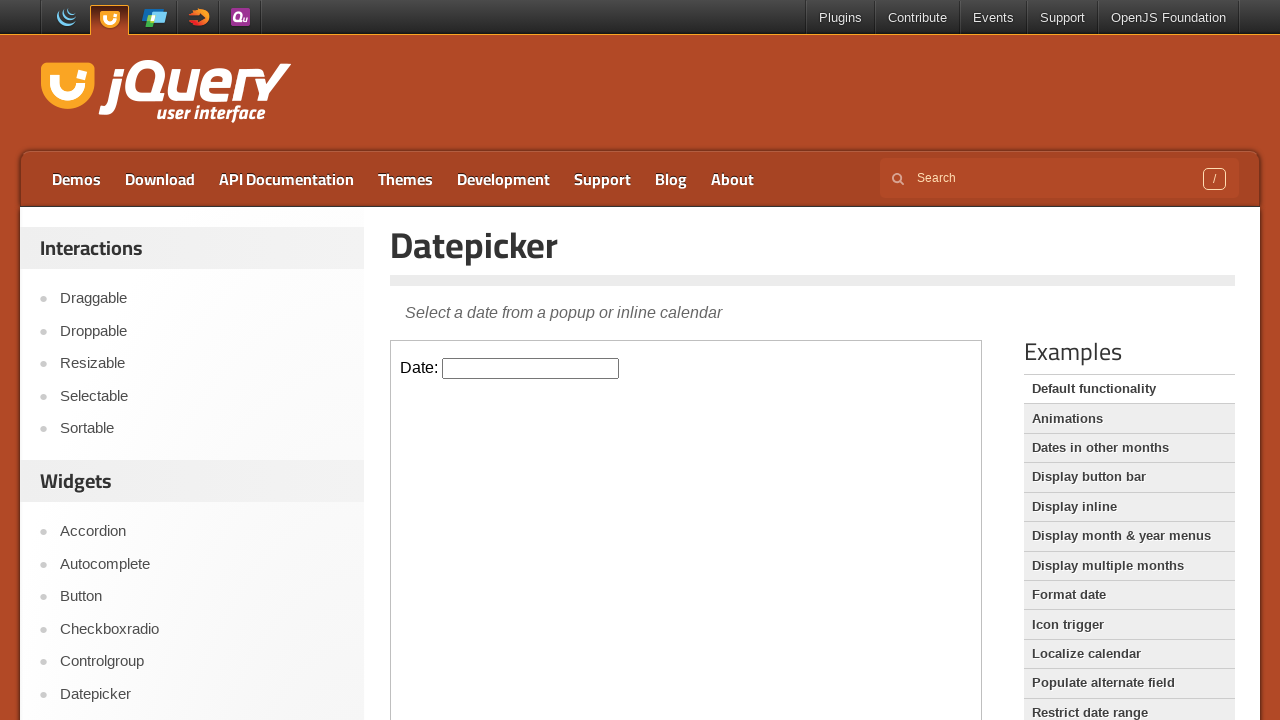

Entered date '02/04/2025' into datepicker field using fill method on iframe >> nth=0 >> internal:control=enter-frame >> #datepicker
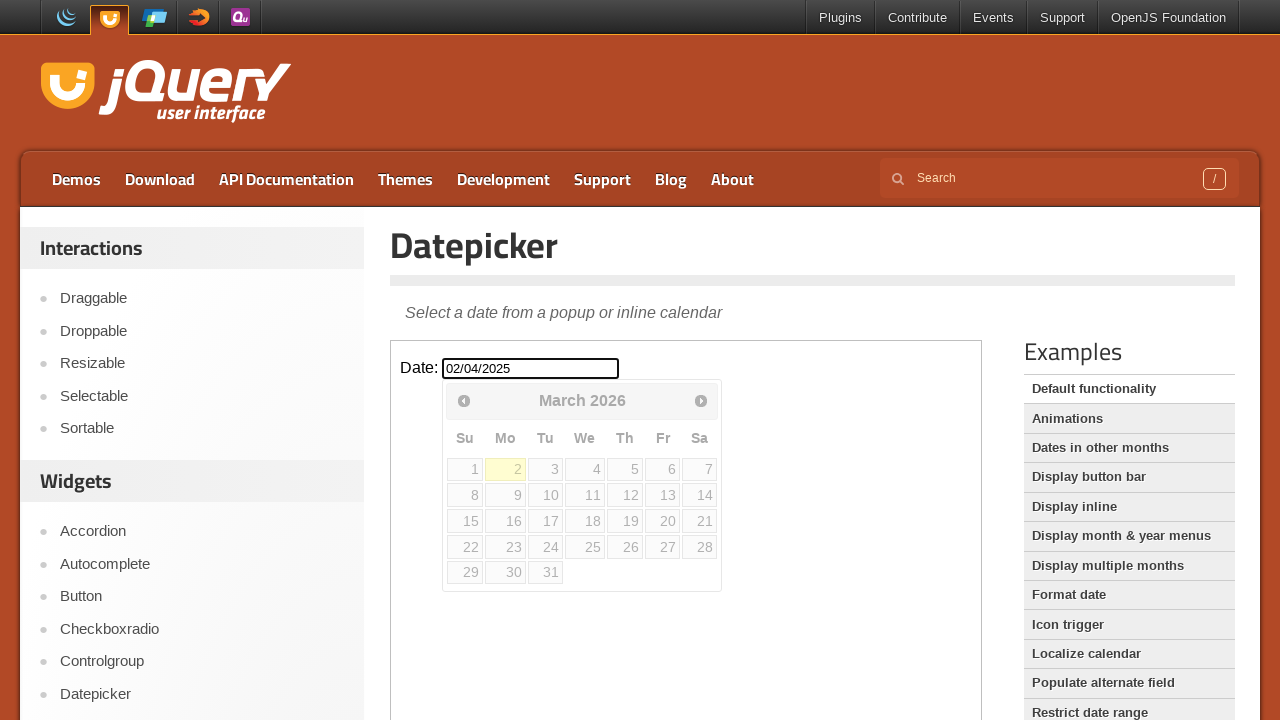

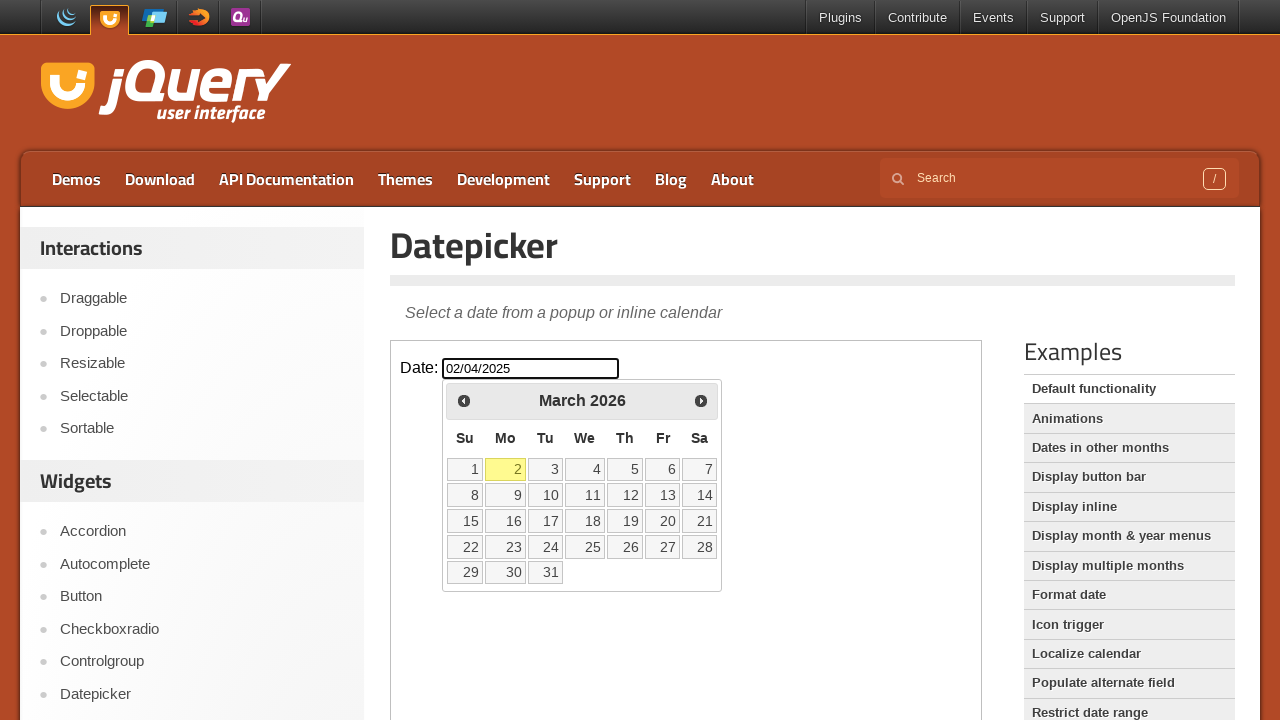